Tests dropdown selection functionality by selecting an option from the dropdown menu

Starting URL: https://the-internet.herokuapp.com/

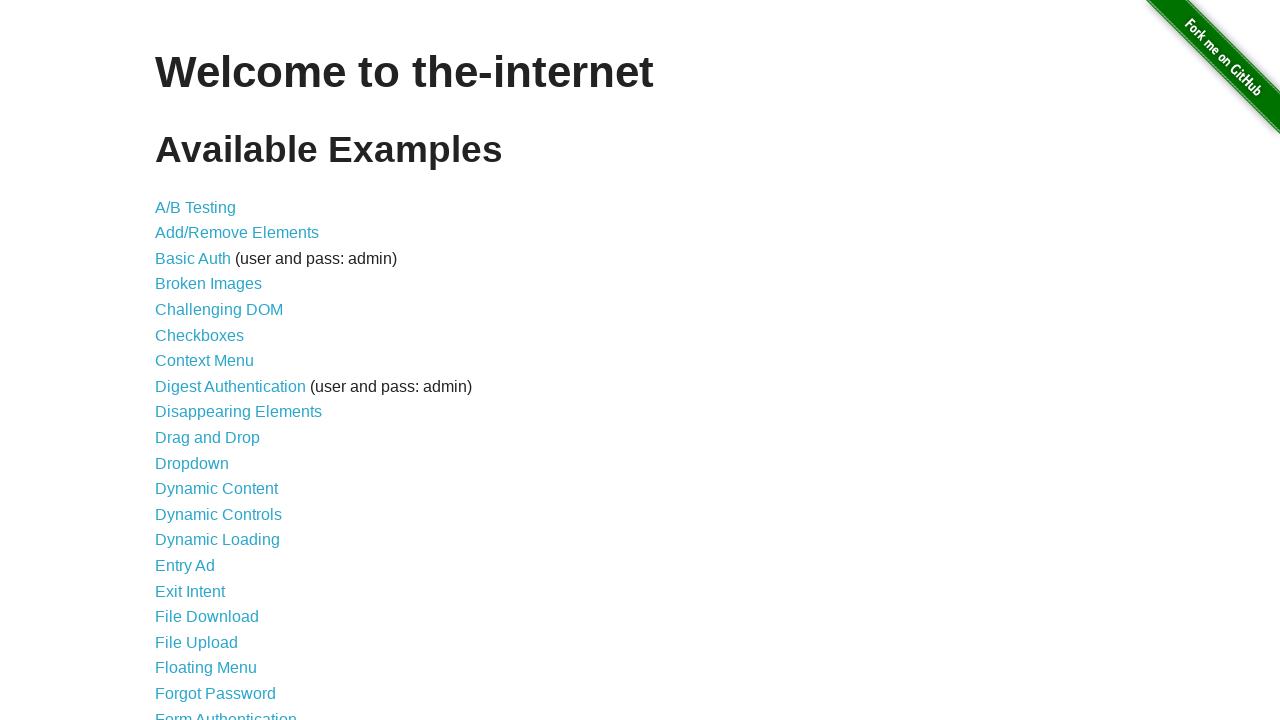

Clicked on Dropdown link at (192, 463) on xpath=//a[text()='Dropdown']
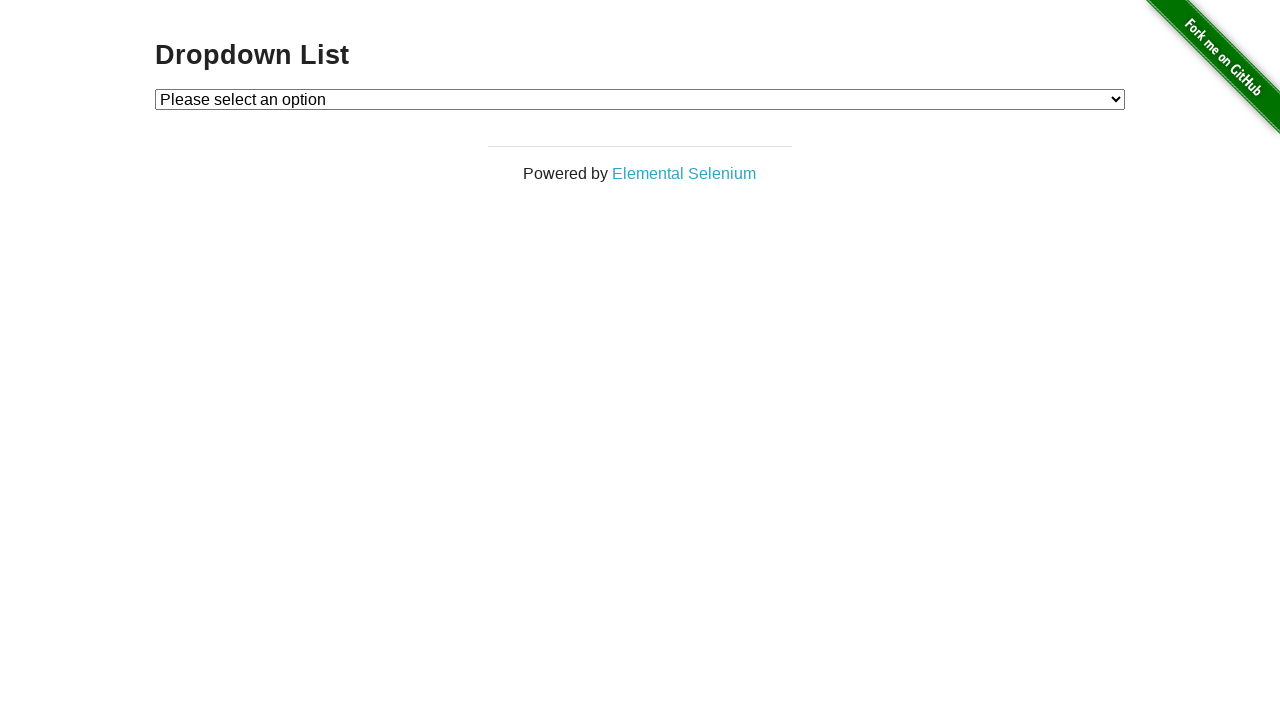

Selected option 1 from dropdown menu on xpath=//select[@id='dropdown']
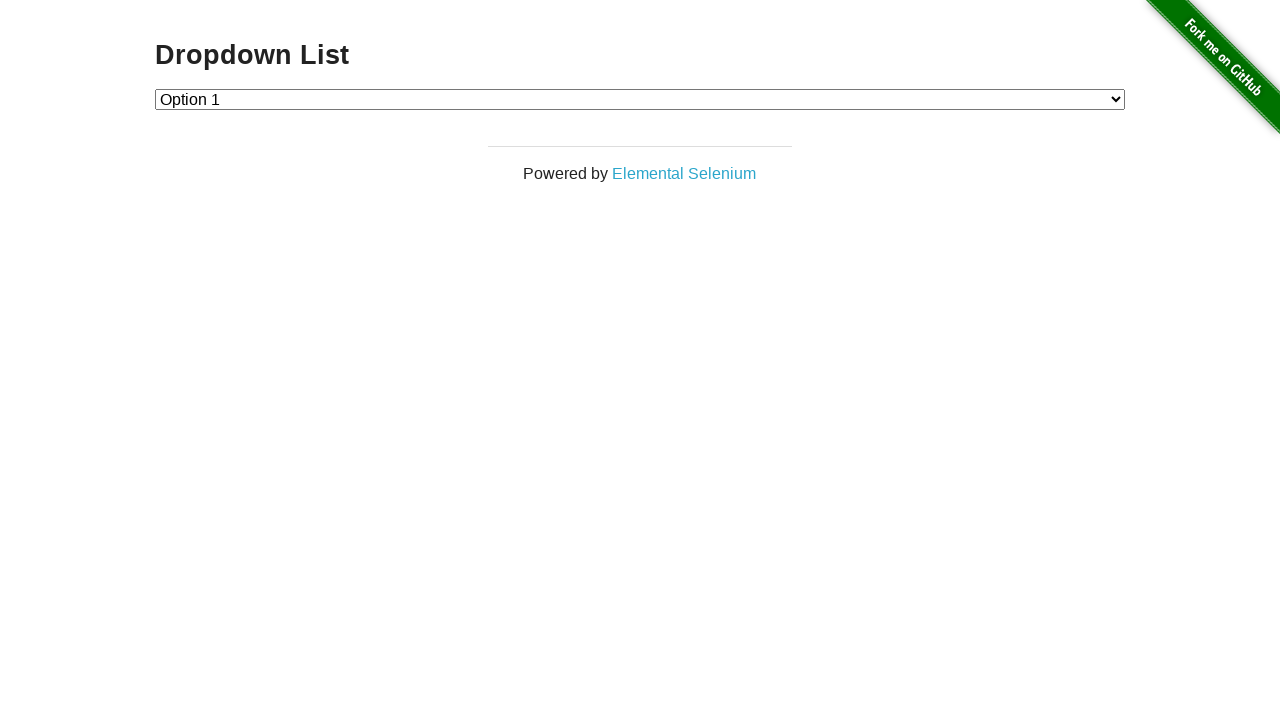

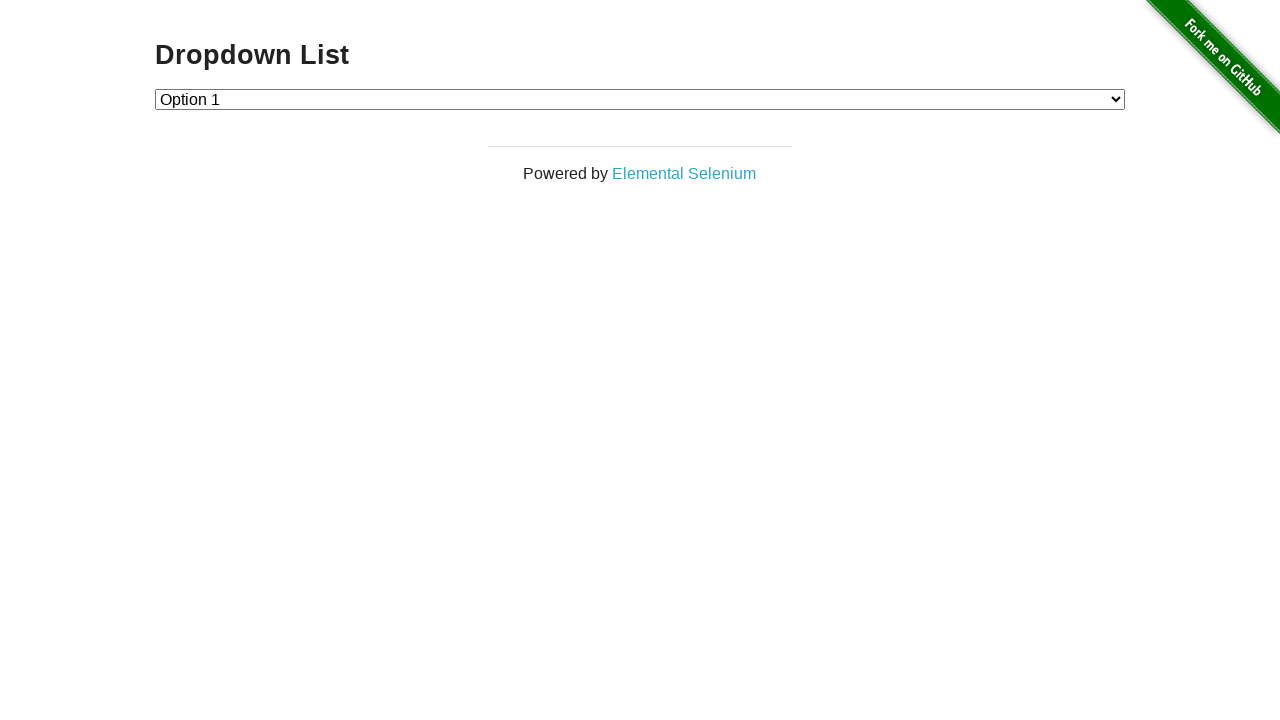